Opens the VWO application page and verifies it loads successfully

Starting URL: https://app.vwo.com

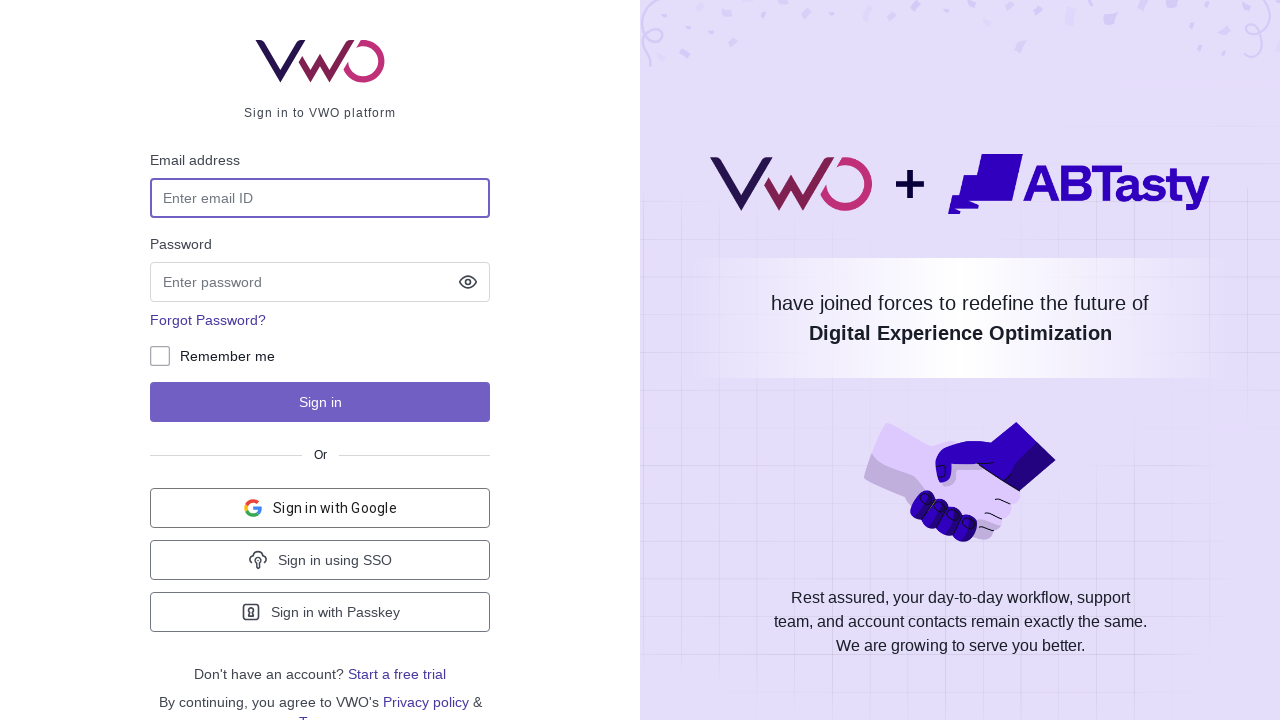

Navigated to VWO application page at https://app.vwo.com
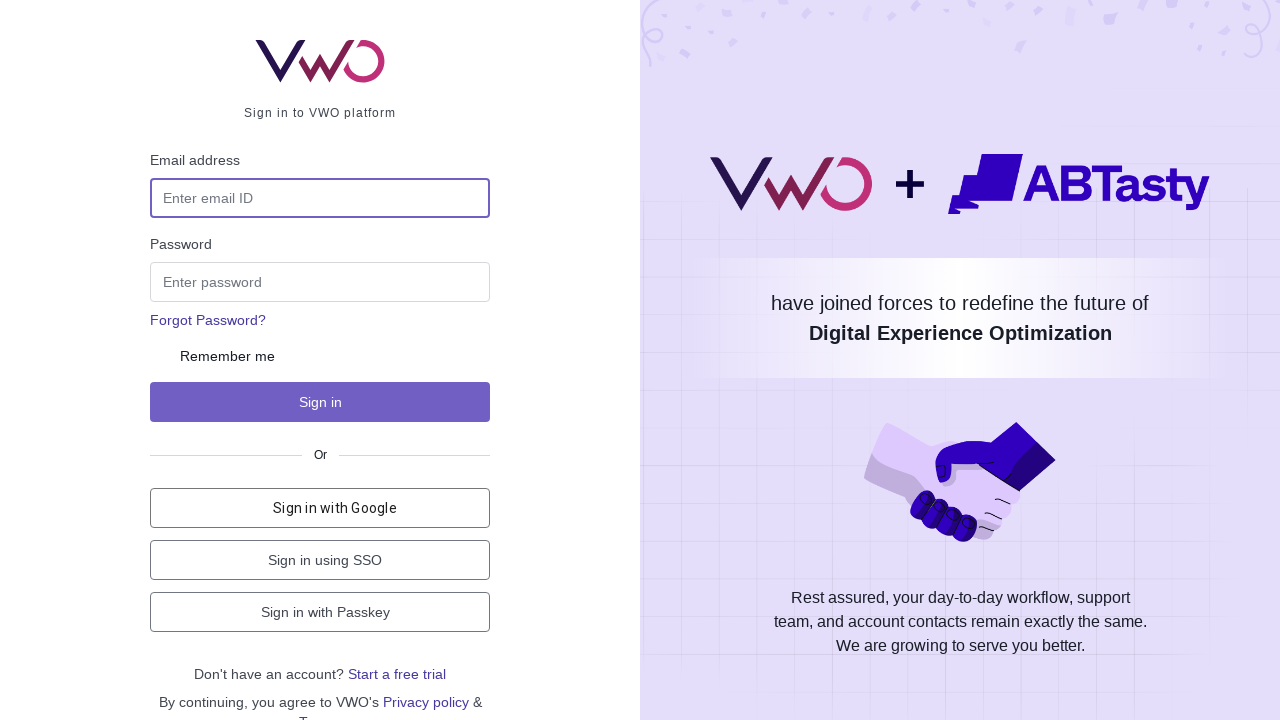

VWO page DOM content loaded successfully
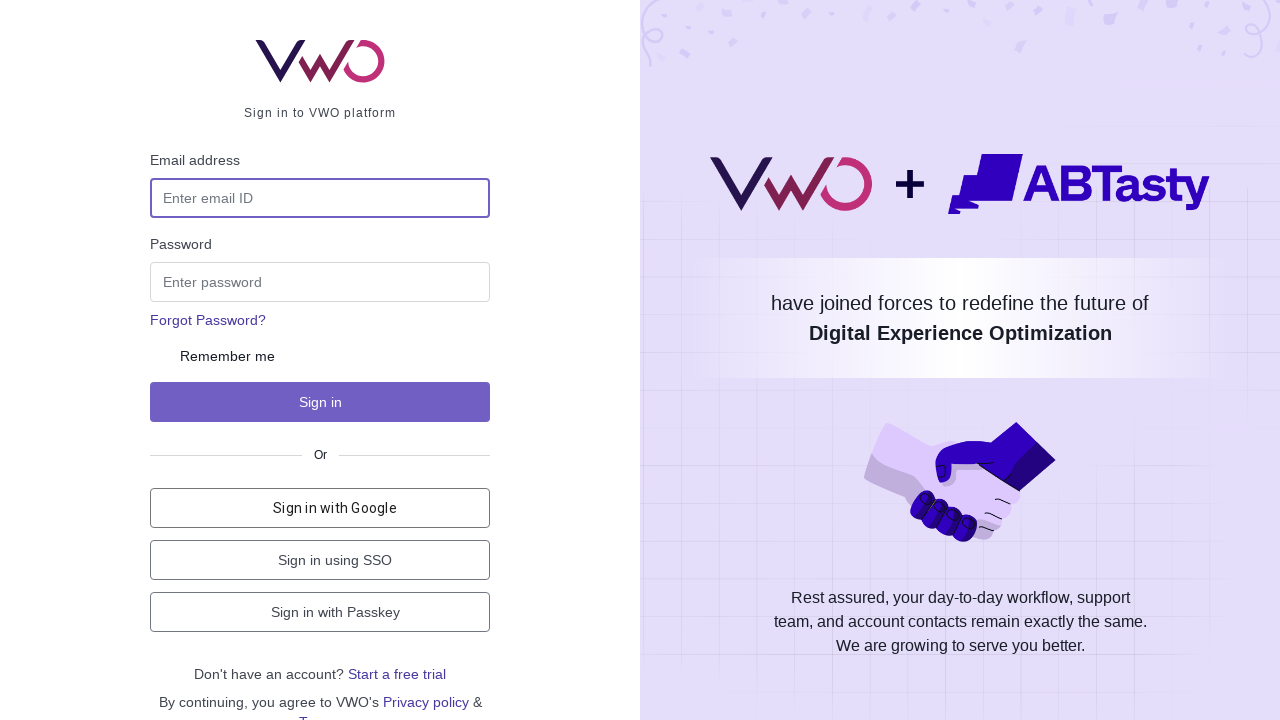

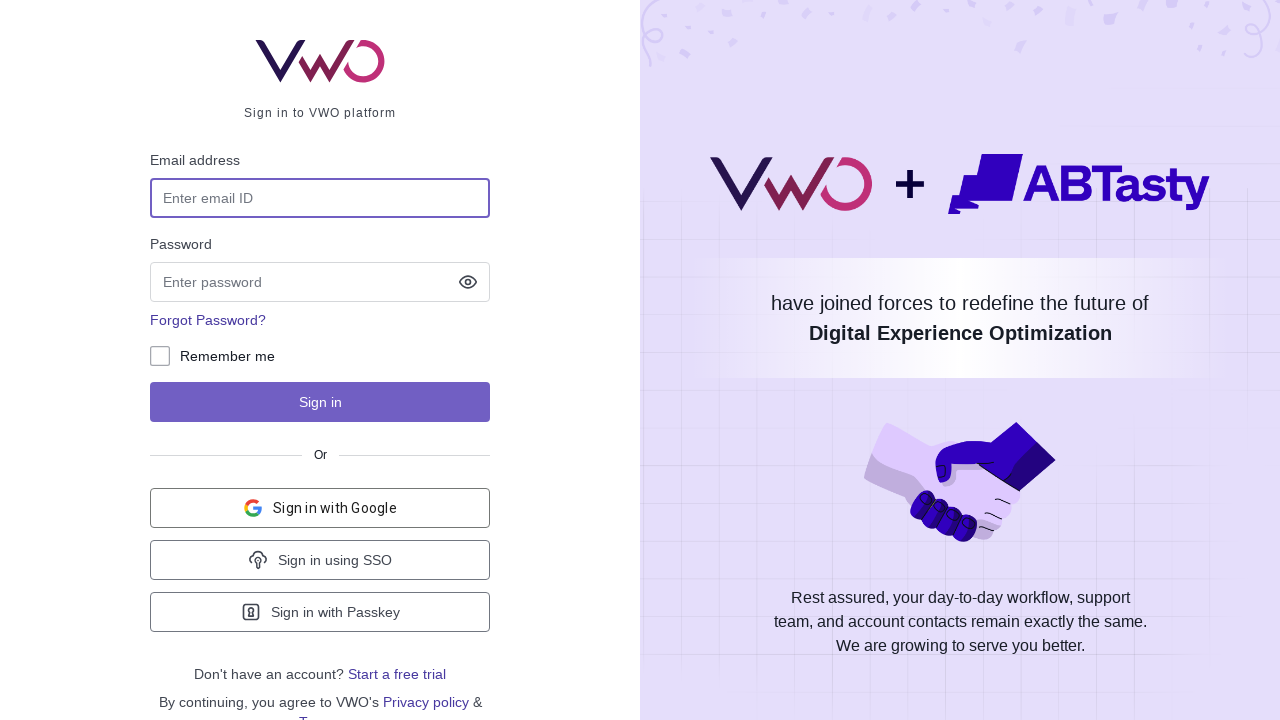